Tests getting alert text by clicking an alert button and capturing the dialog text

Starting URL: http://omayo.blogspot.com

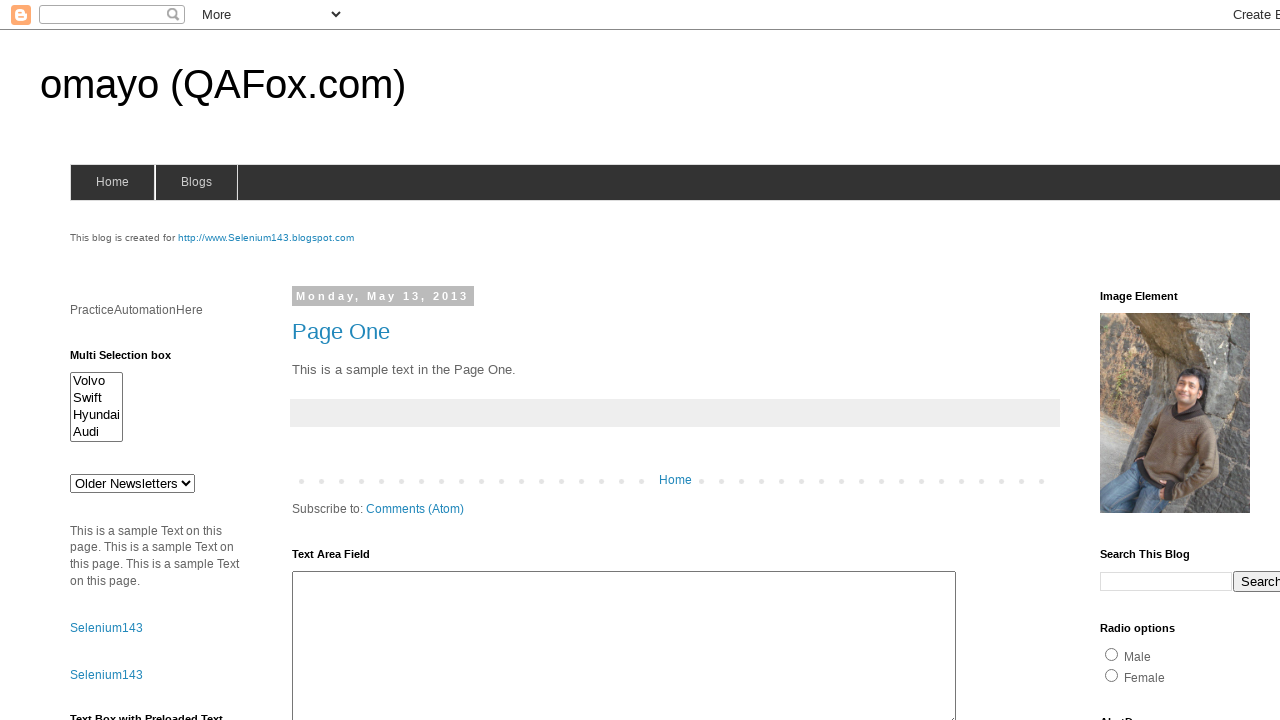

Set up dialog handler to capture alert text
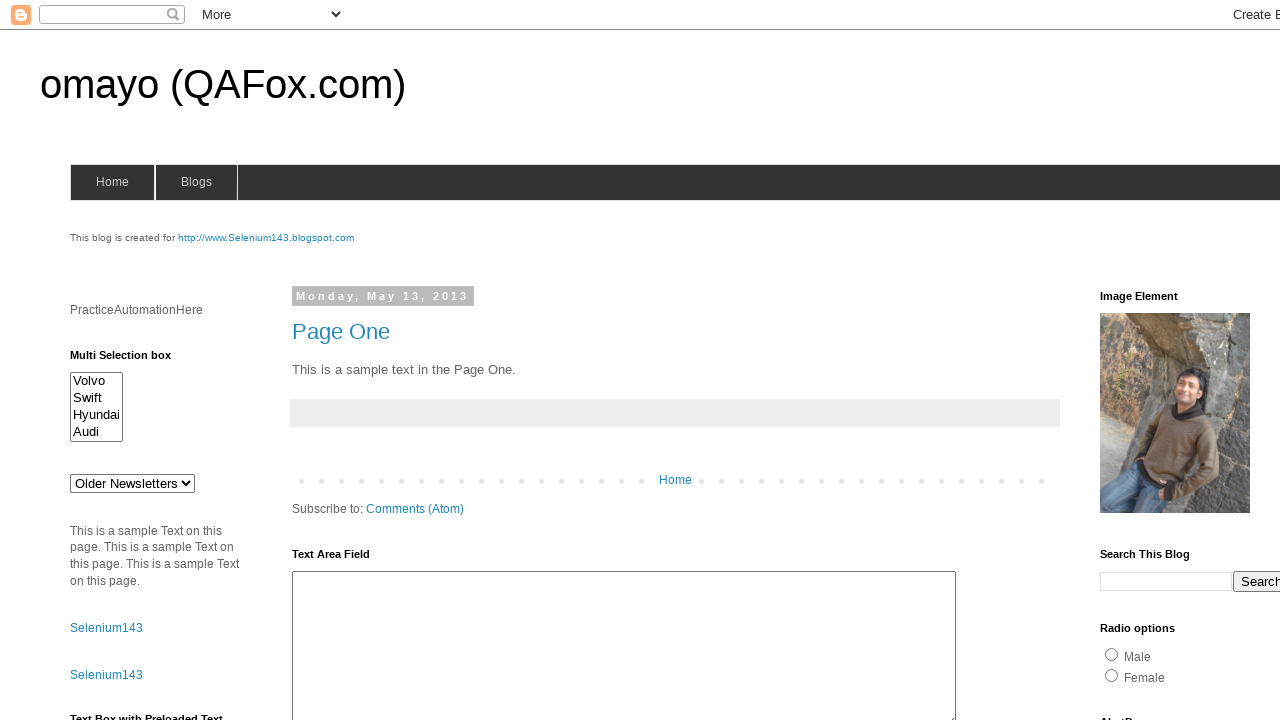

Clicked alert button to trigger dialog at (1154, 361) on #alert1
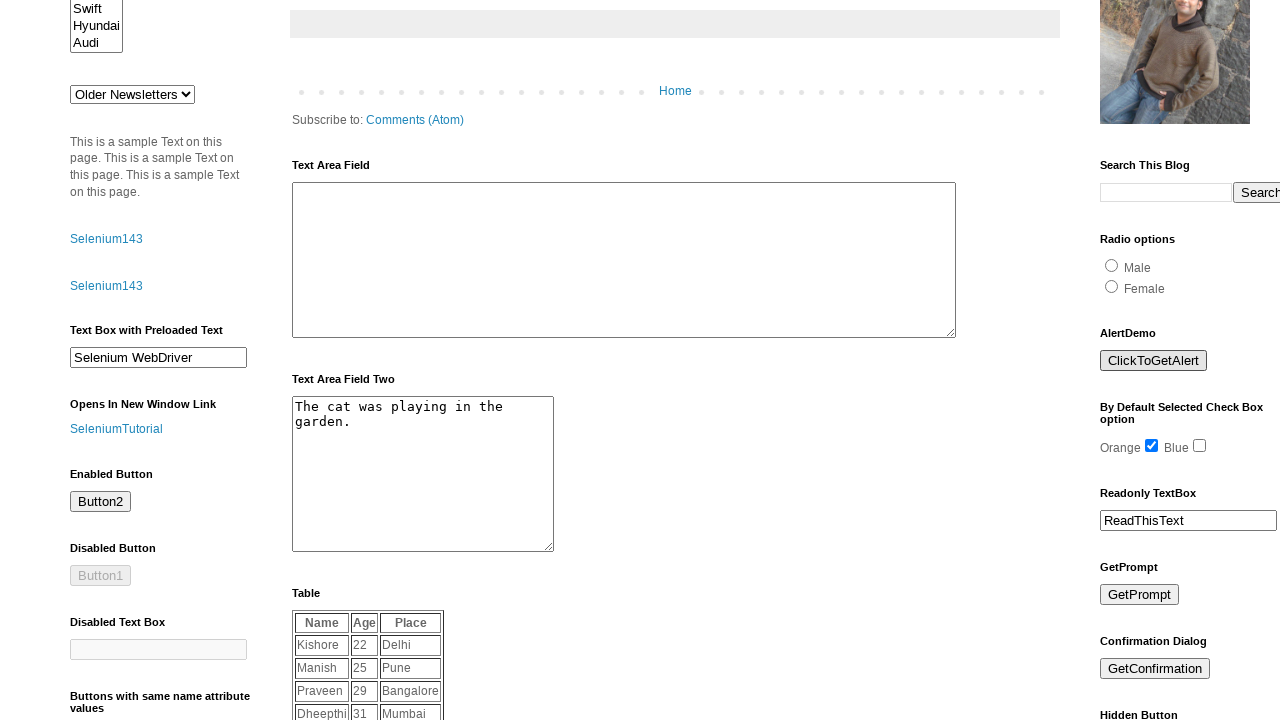

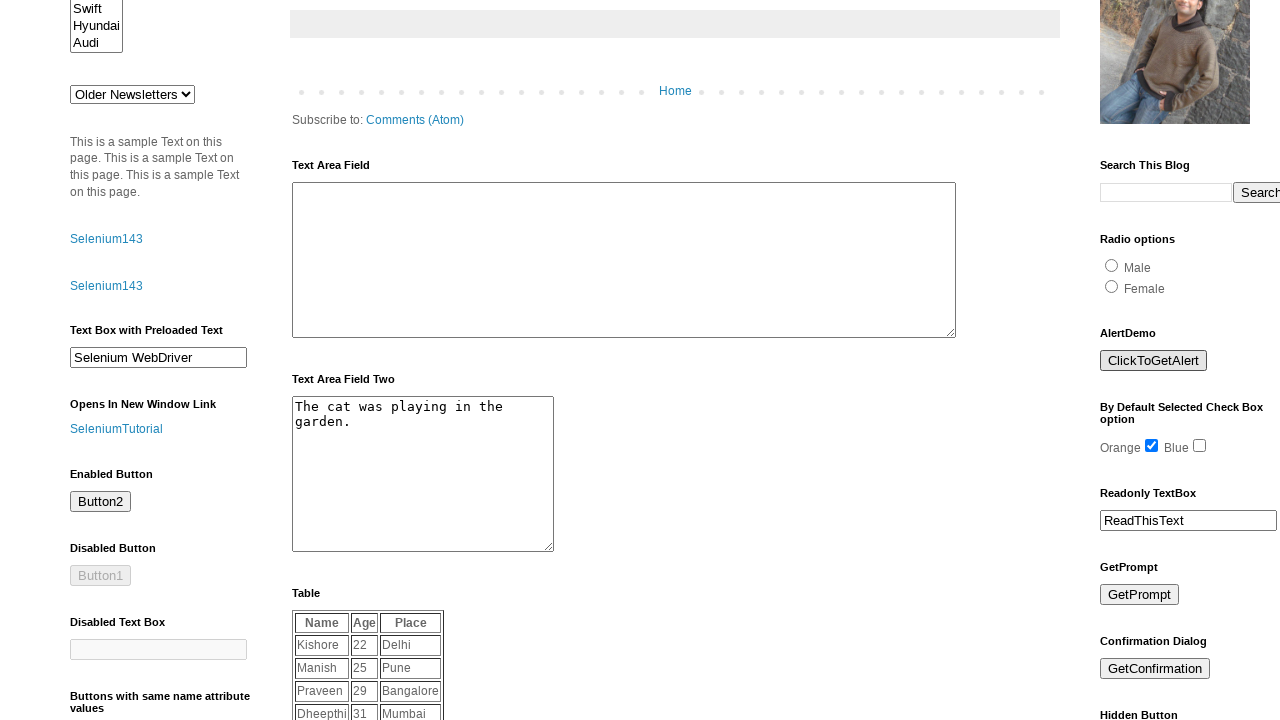